Navigates to HSBC fund screener page, selects "Speculative - 5" risk level, performs a search, clicks on the Holdings tab, and then clicks on the "Top 5 equity geographic" sub-tab to view geographic allocation data for funds.

Starting URL: https://investments3.personal-banking.hsbc.com.hk/public/utb/en-gb/fundScreener

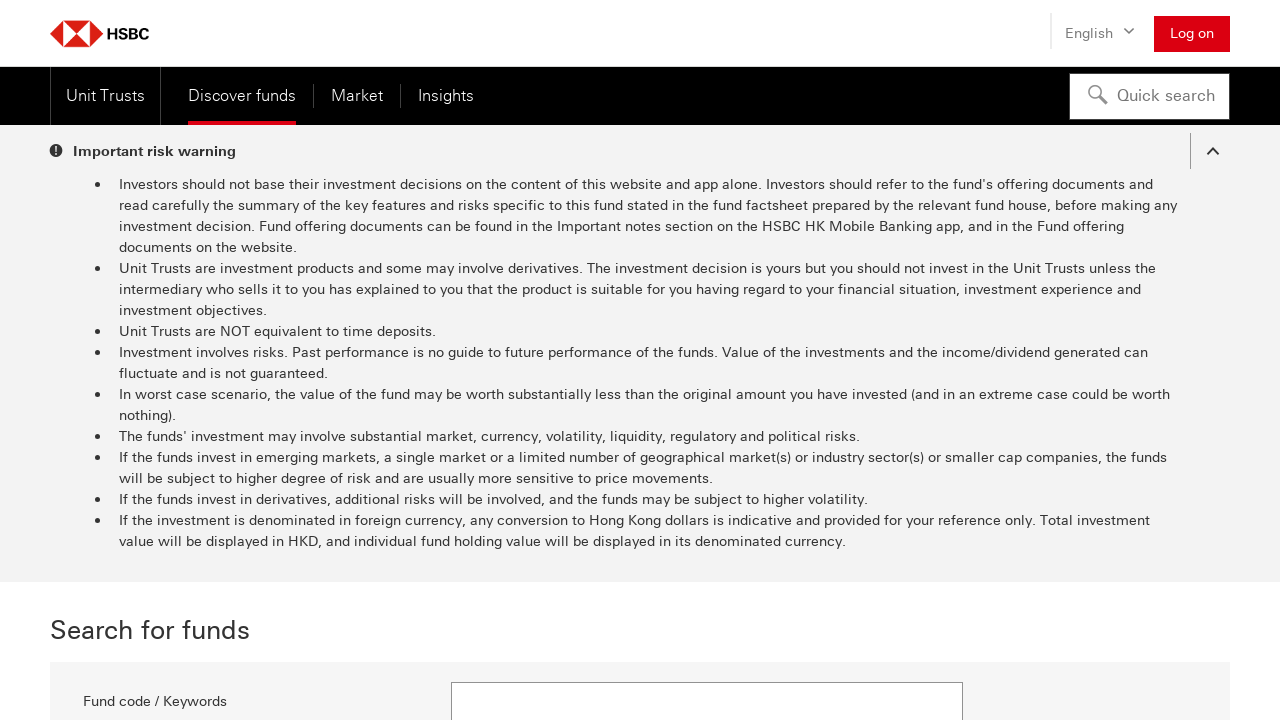

Risk level dropdown appeared
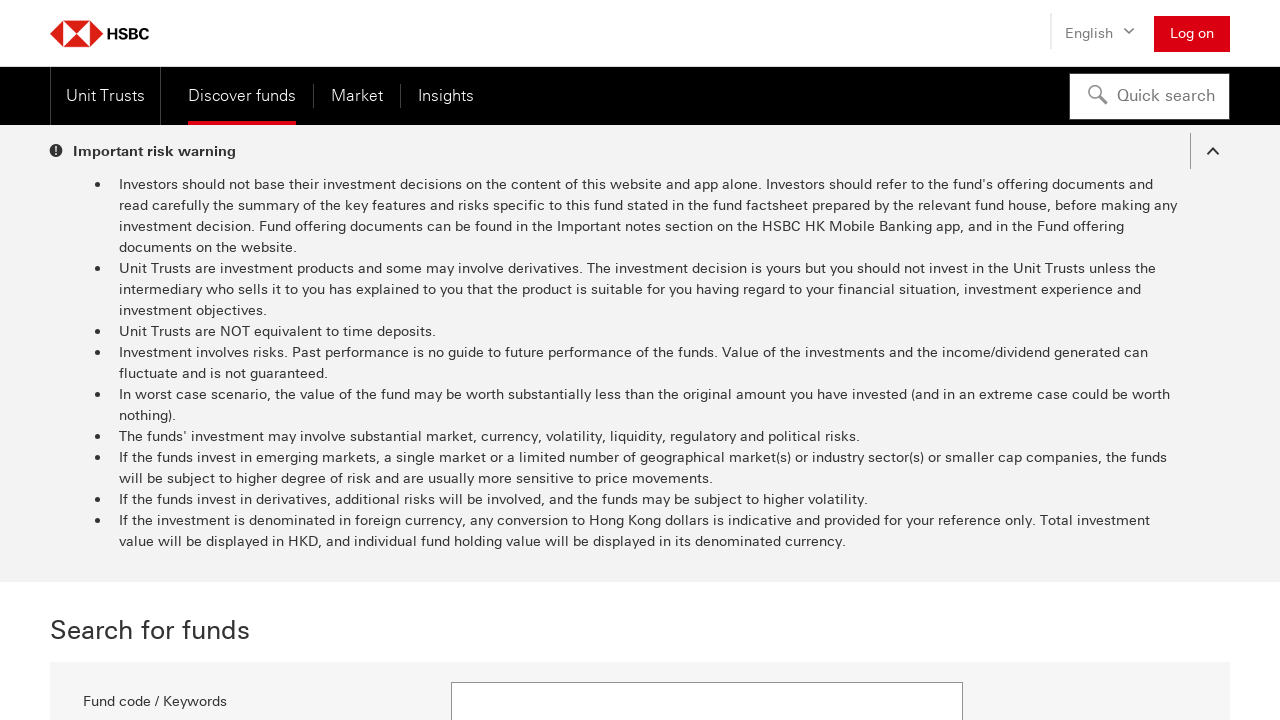

Clicked risk level dropdown at (707, 360) on #dropdown-riskLevel
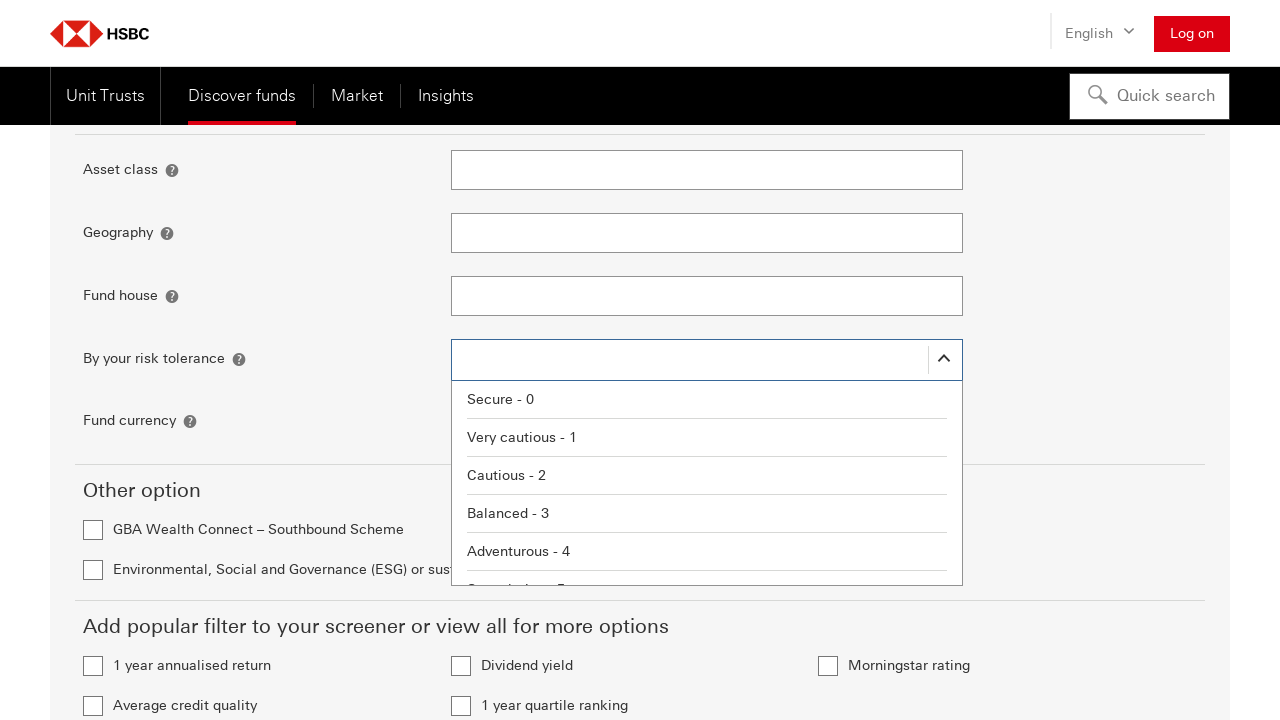

Waited for dropdown menu to appear
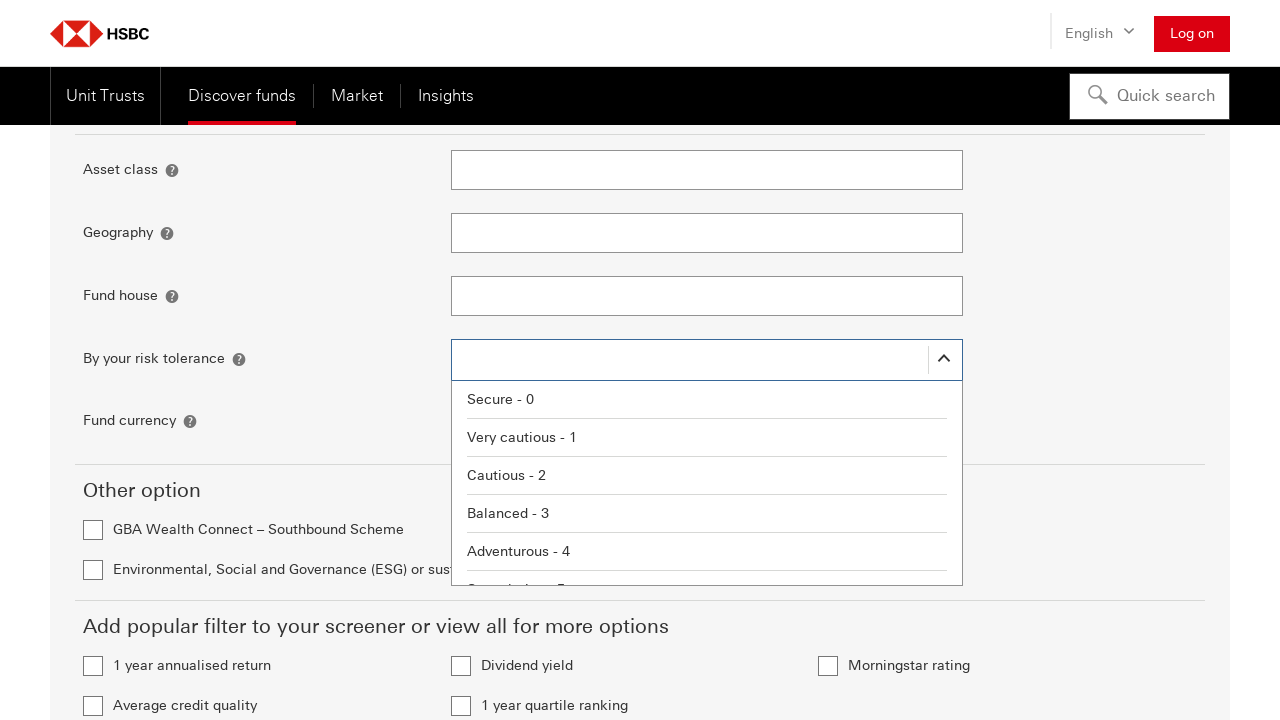

Speculative - 5 option is visible in dropdown
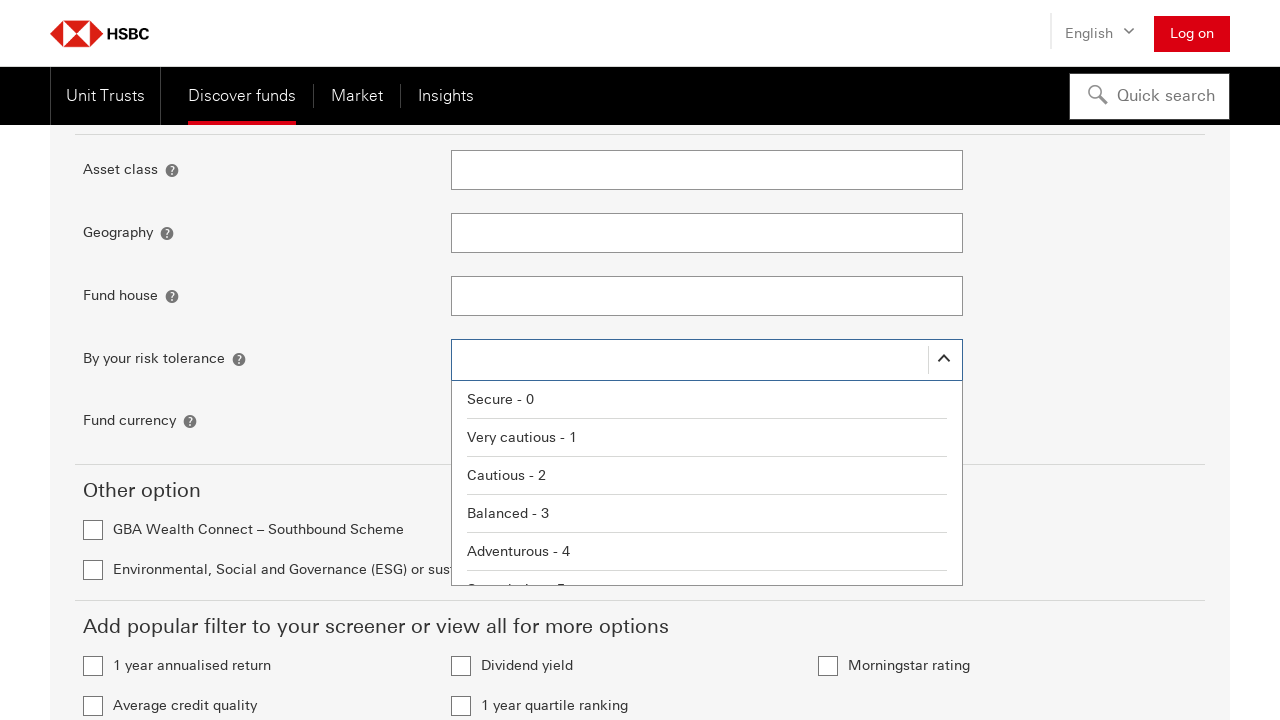

Selected 'Speculative - 5' risk level at (707, 566) on li:has-text("Speculative - 5")
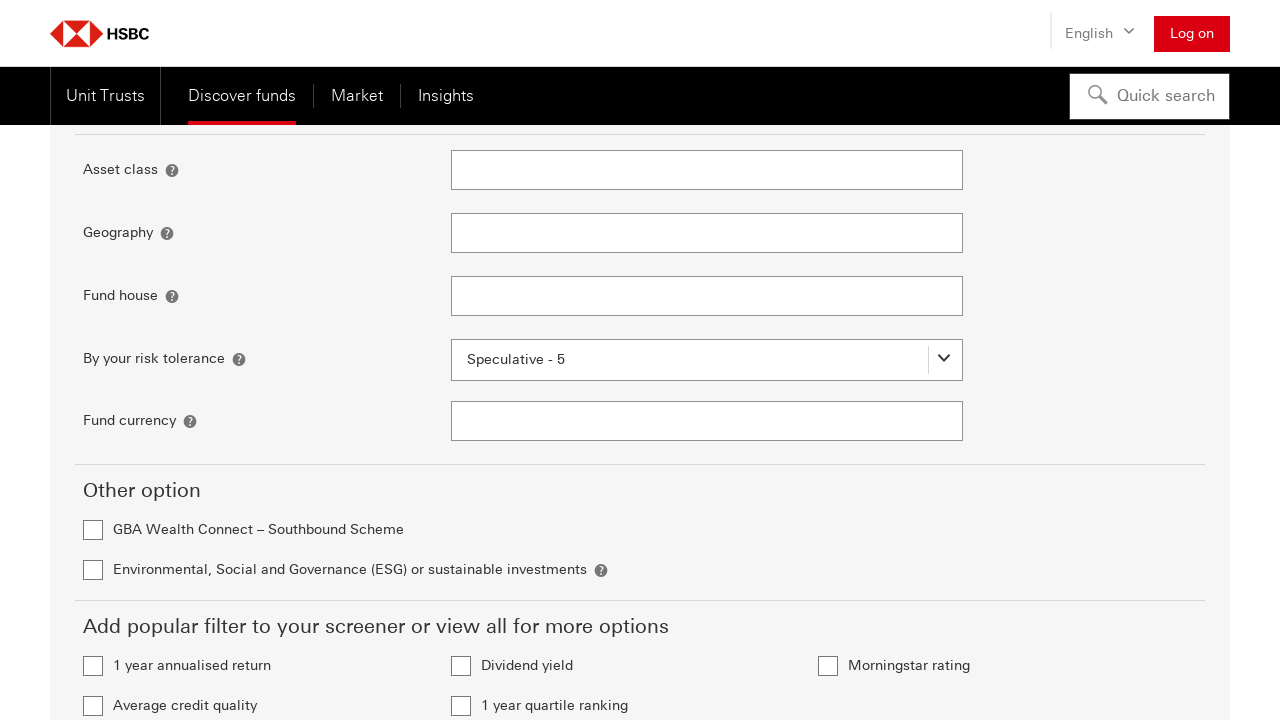

Waited for selection to be processed
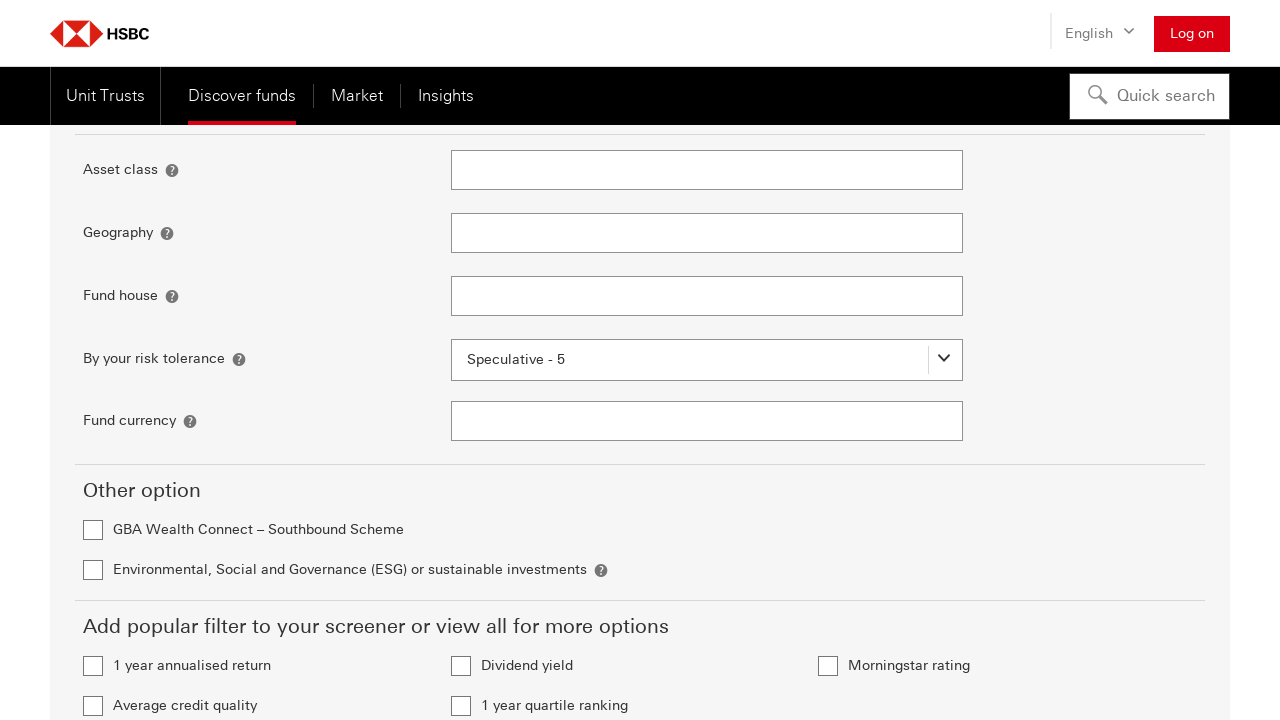

Search button is visible
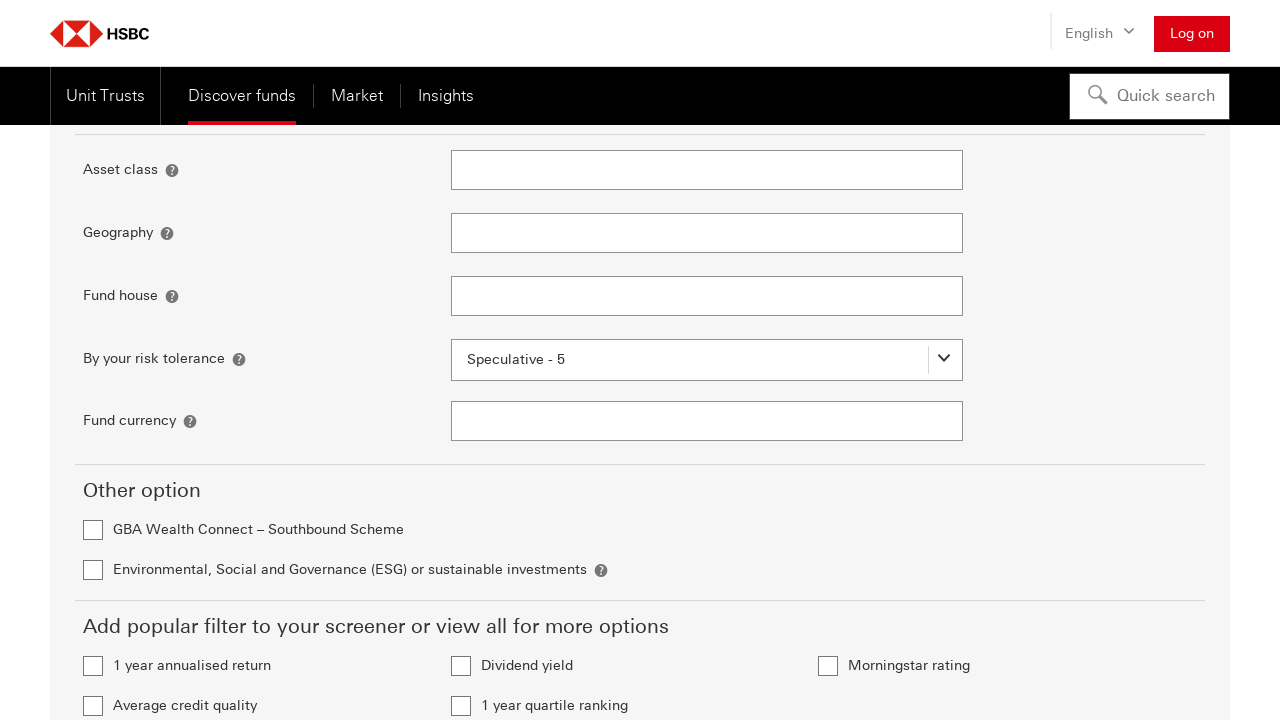

Clicked Search button to search for funds with Speculative - 5 risk level at (1151, 393) on a[data-testid="Search"]
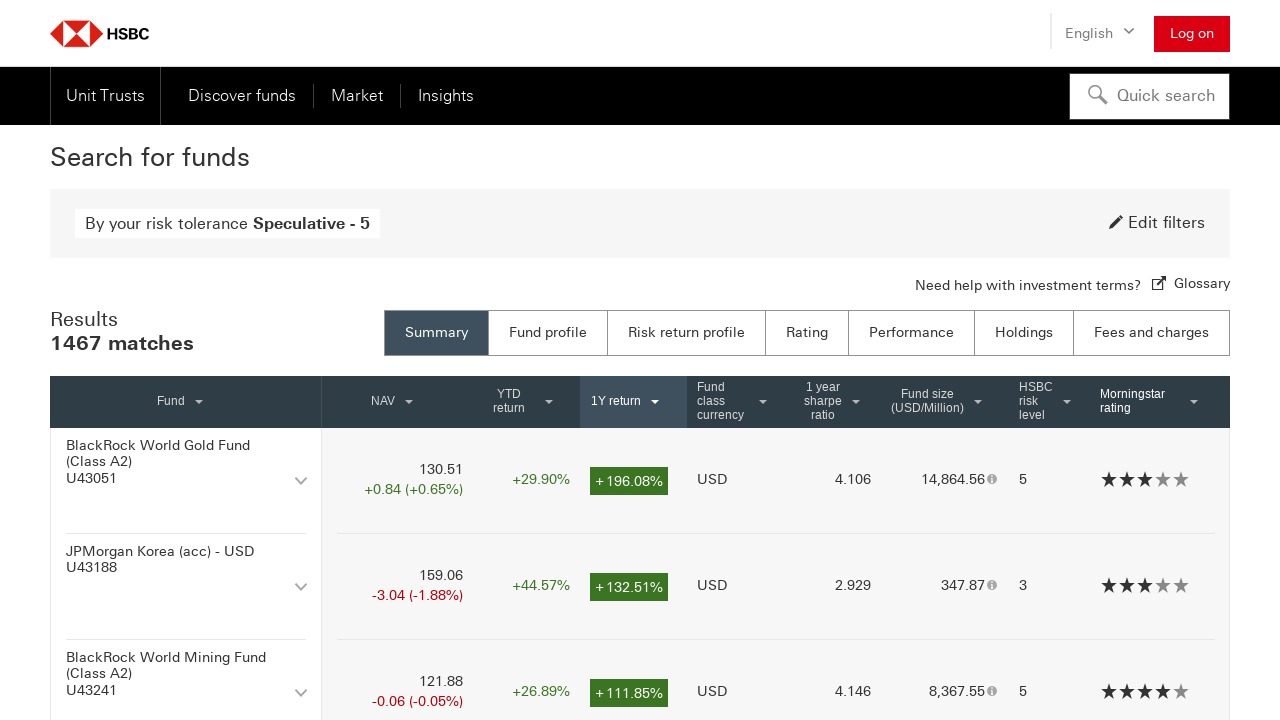

Waited for search results to load
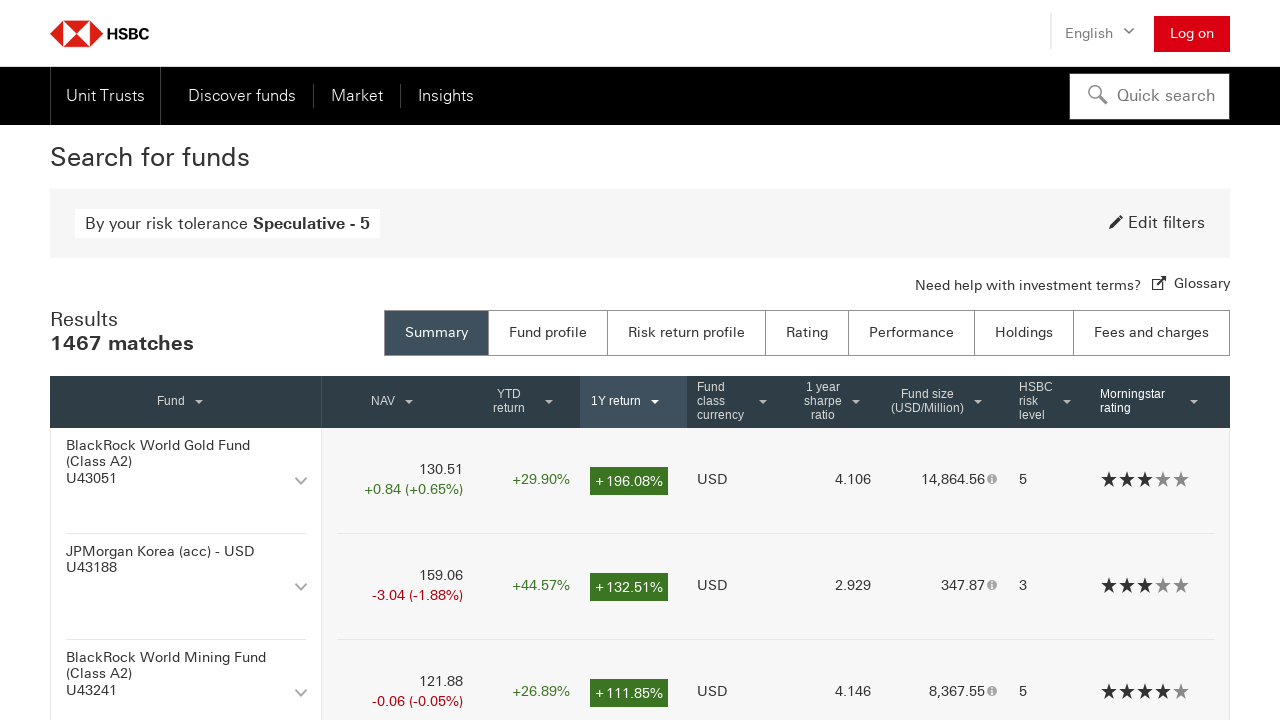

Holdings tab is visible
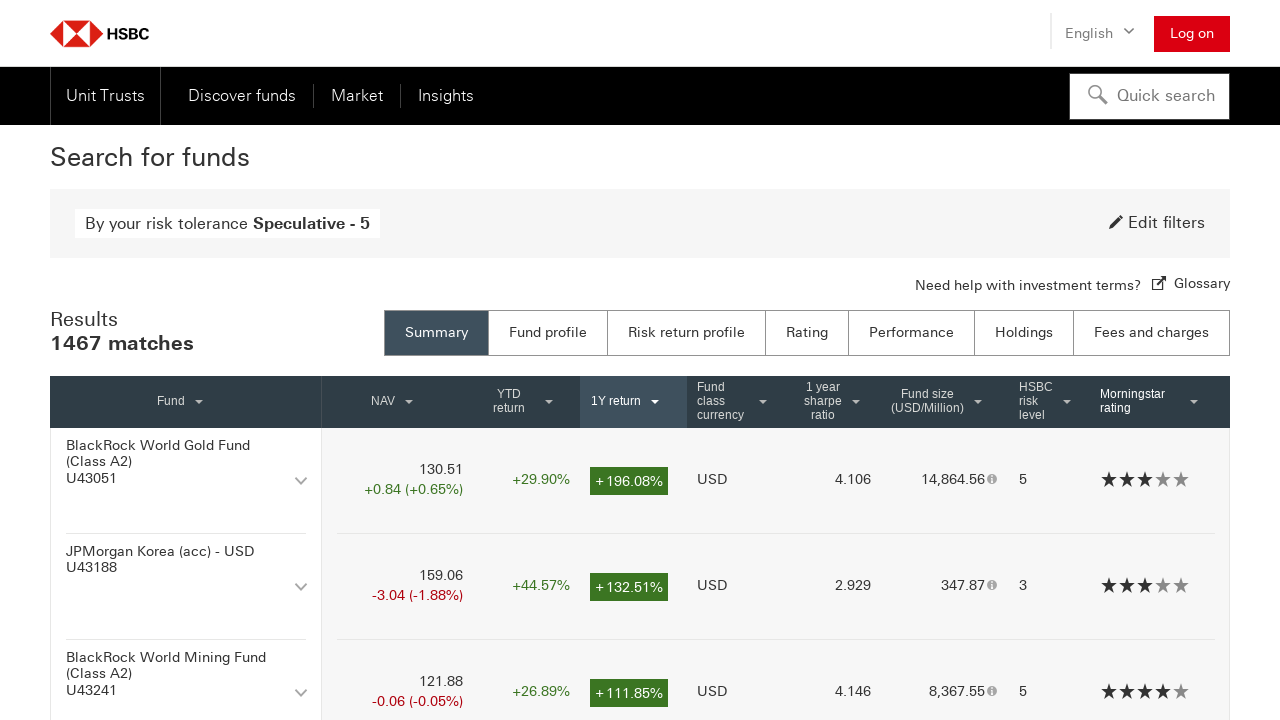

Clicked Holdings tab at (1024, 333) on button:has-text("Holdings"), a:has-text("Holdings"), [data-testid*="holdings"], 
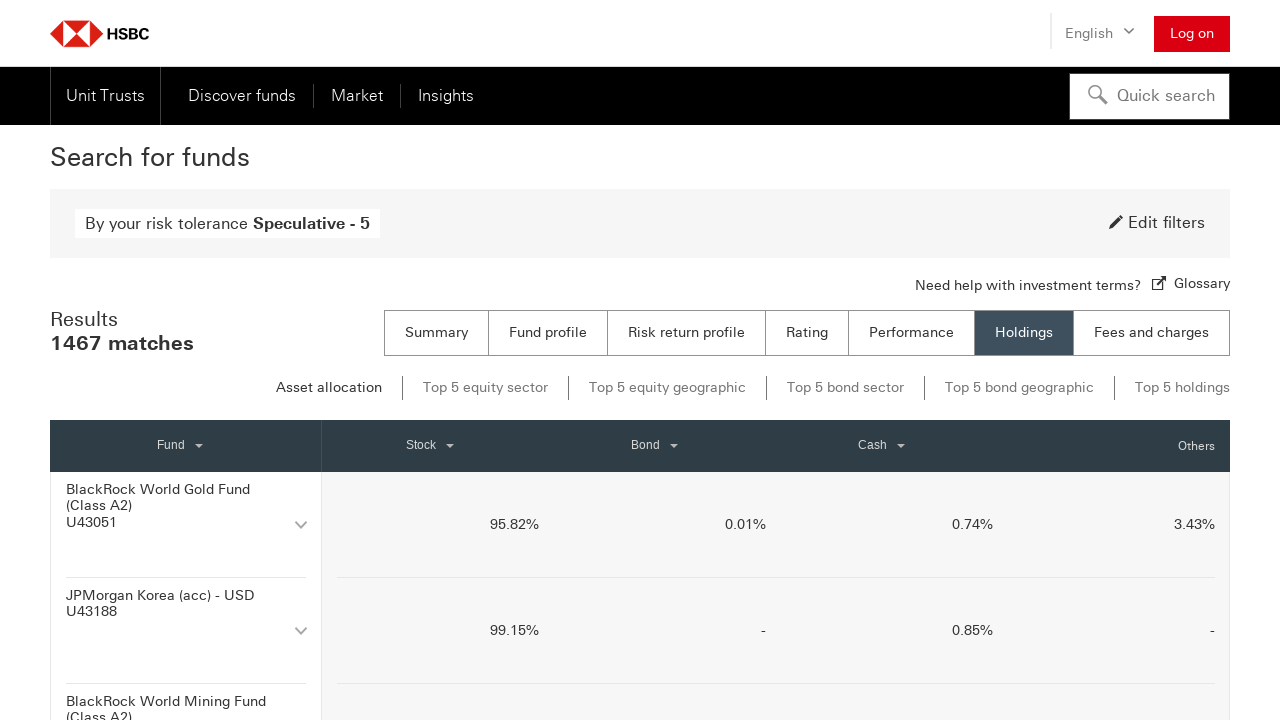

Waited for Holdings tab content to load
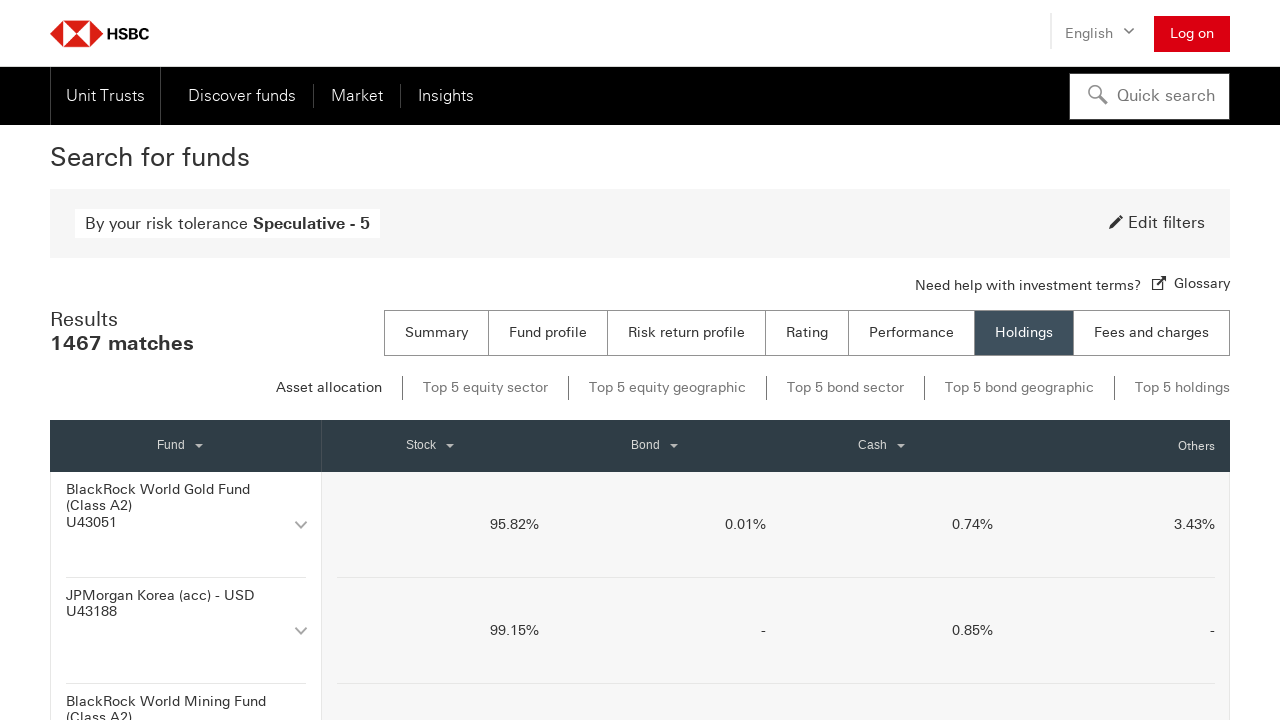

Top 5 equity geographic sub-tab is visible
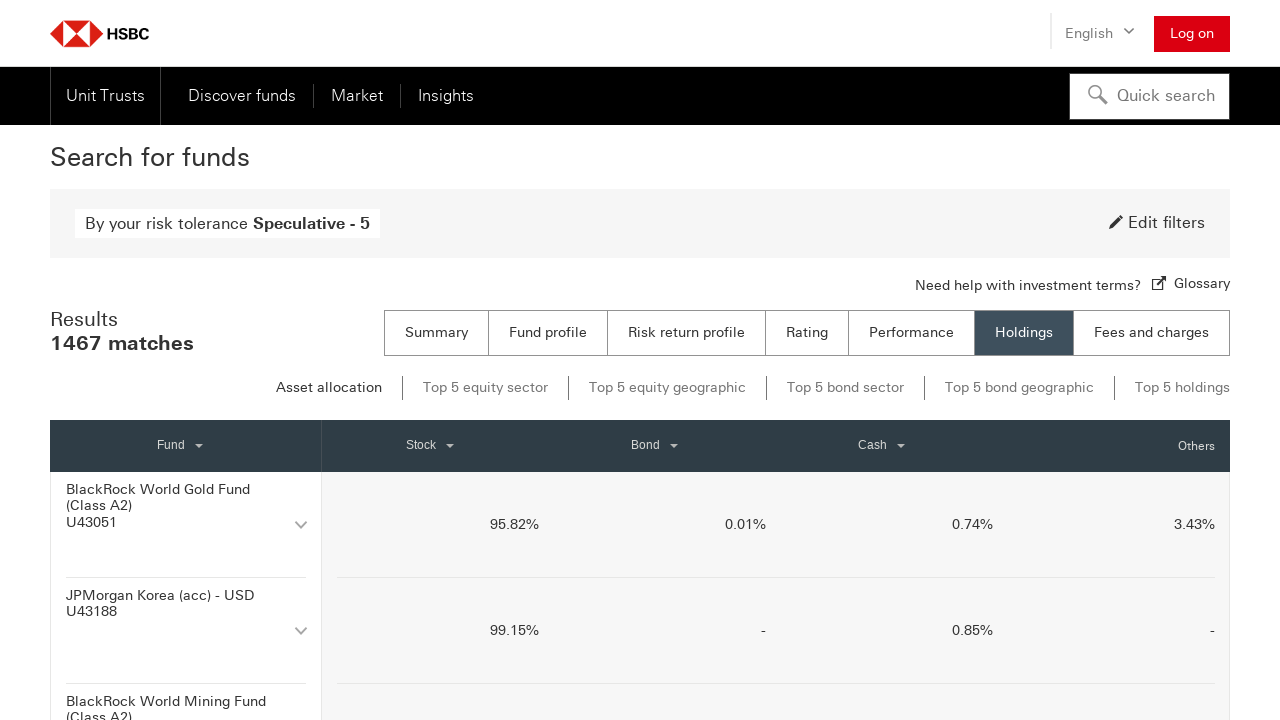

Clicked 'Top 5 equity geographic' sub-tab to view geographic allocation data at (667, 388) on li:has-text("Top 5 equity geographic"), button:has-text("Top 5 equity geographic
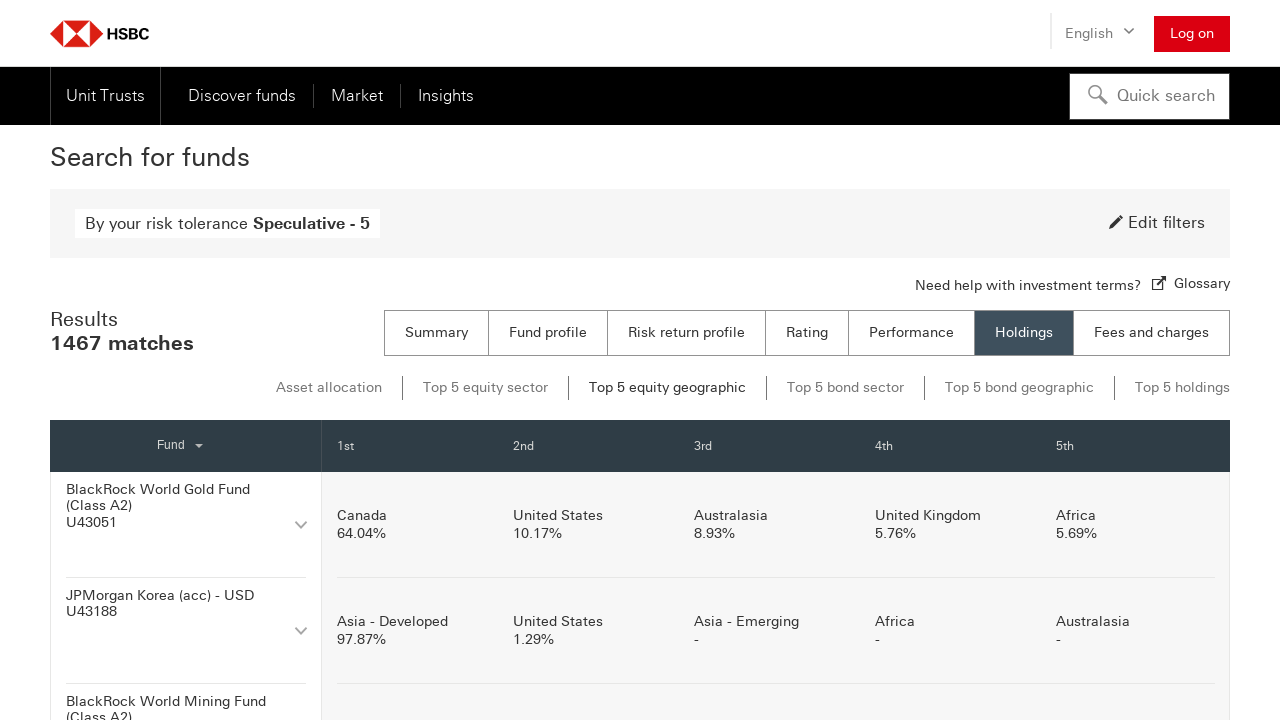

Waited for geographic allocation data to load
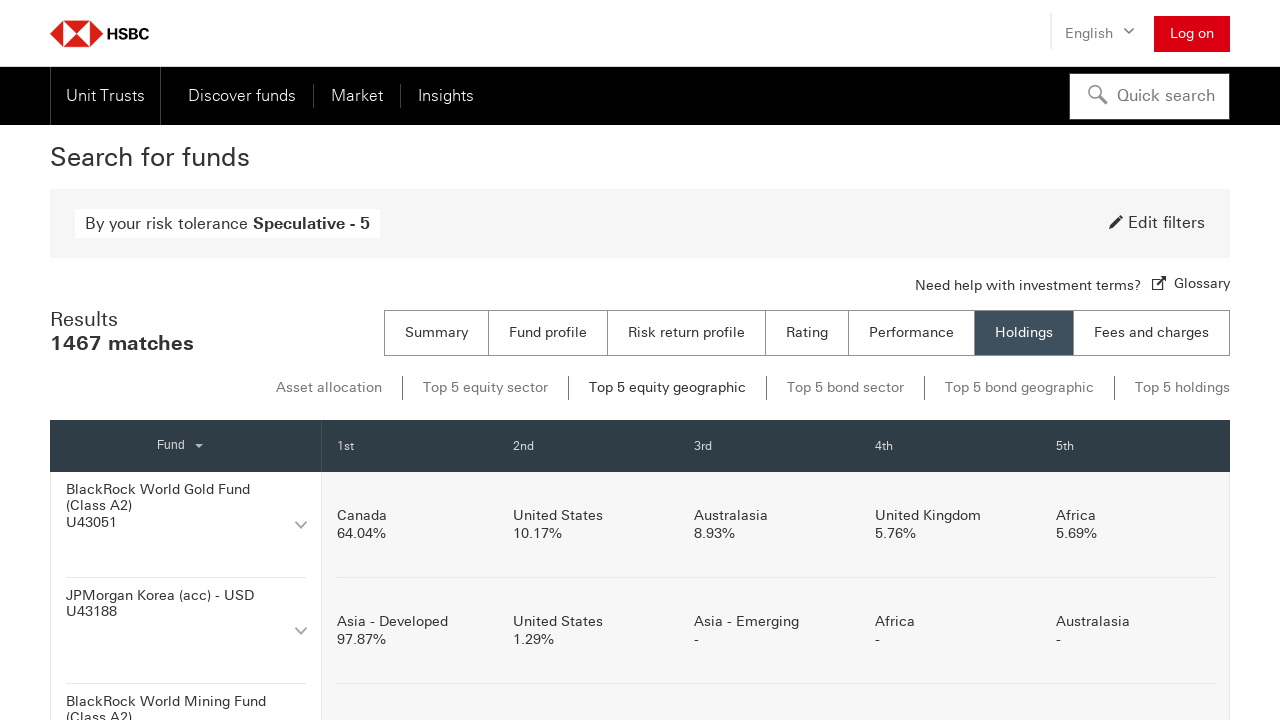

Page reached network idle state - all resources fully loaded
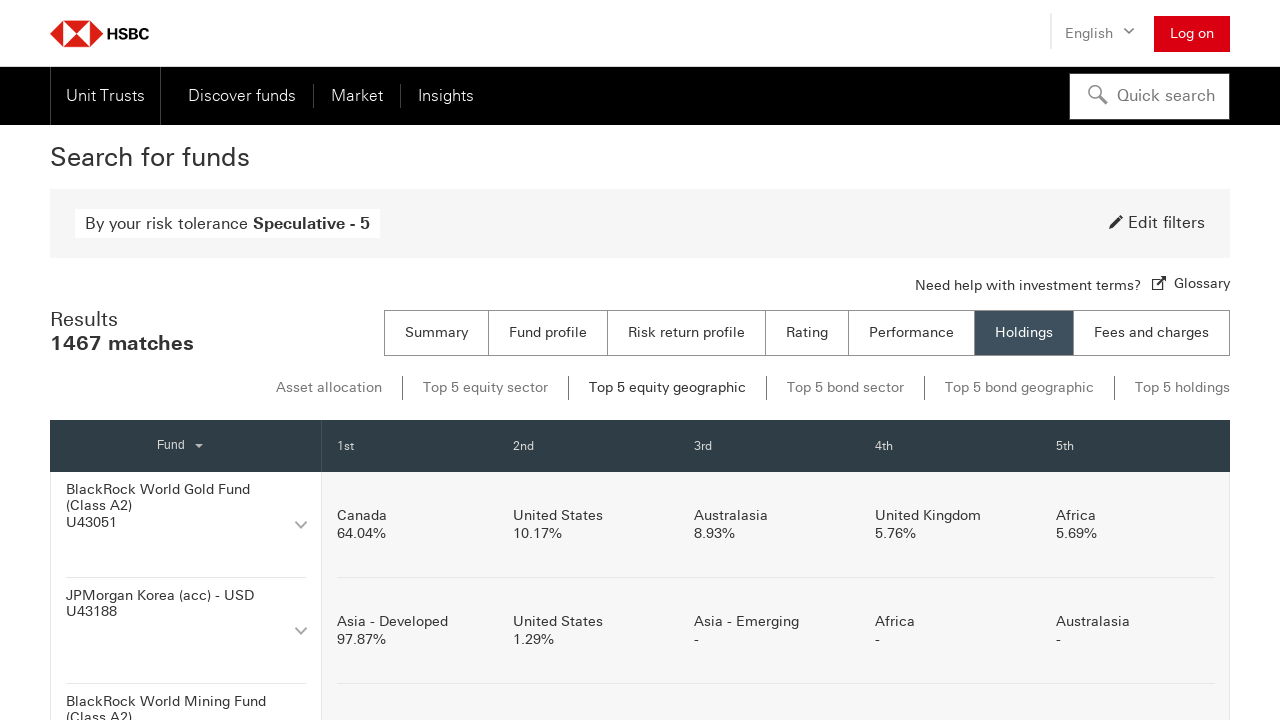

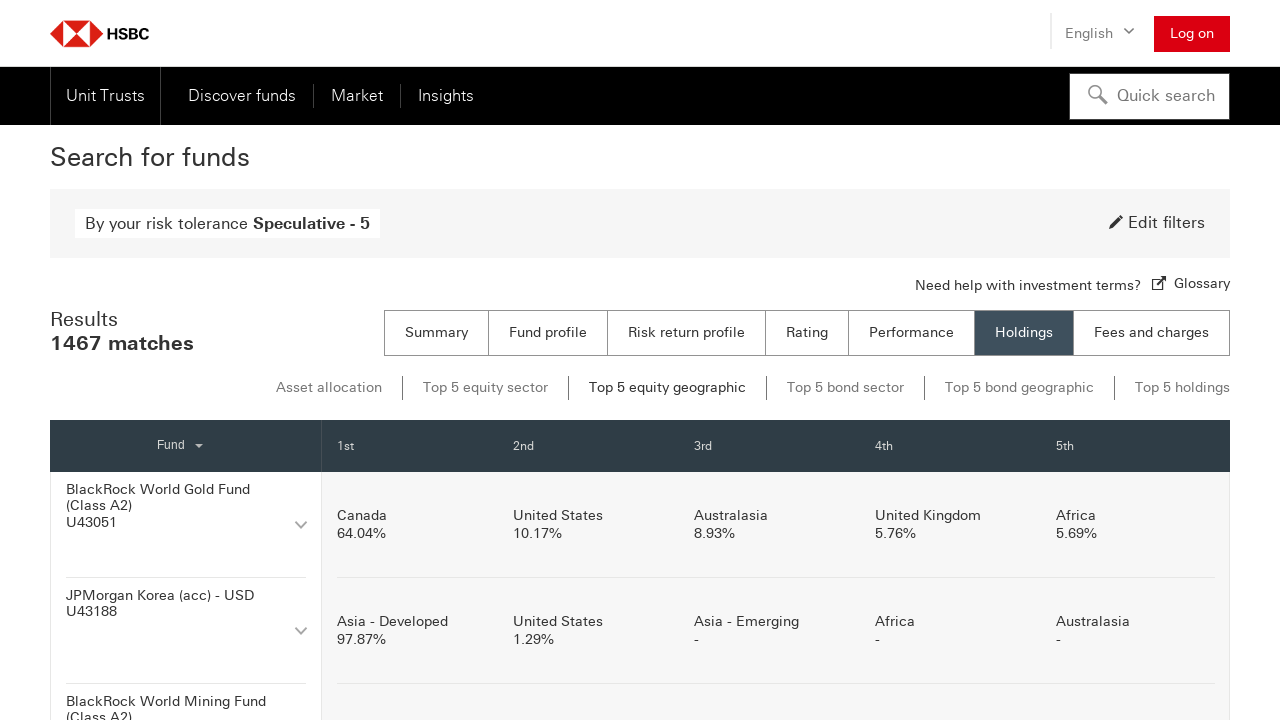